Tests creating a new paste on Pastebin by filling in the paste text content, selecting a 10-minute expiration time from a dropdown, and entering a paste title/name.

Starting URL: https://pastebin.com/

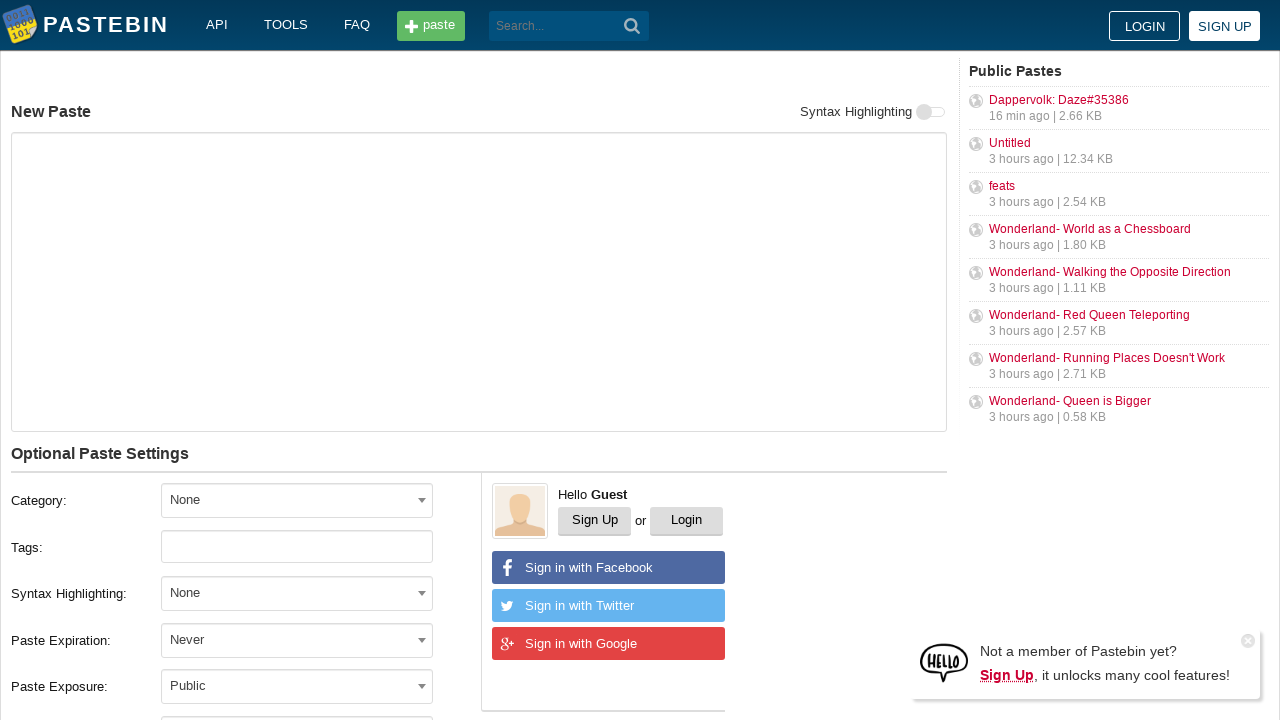

Filled paste text area with 'Hello from WebDriver' on #postform-text
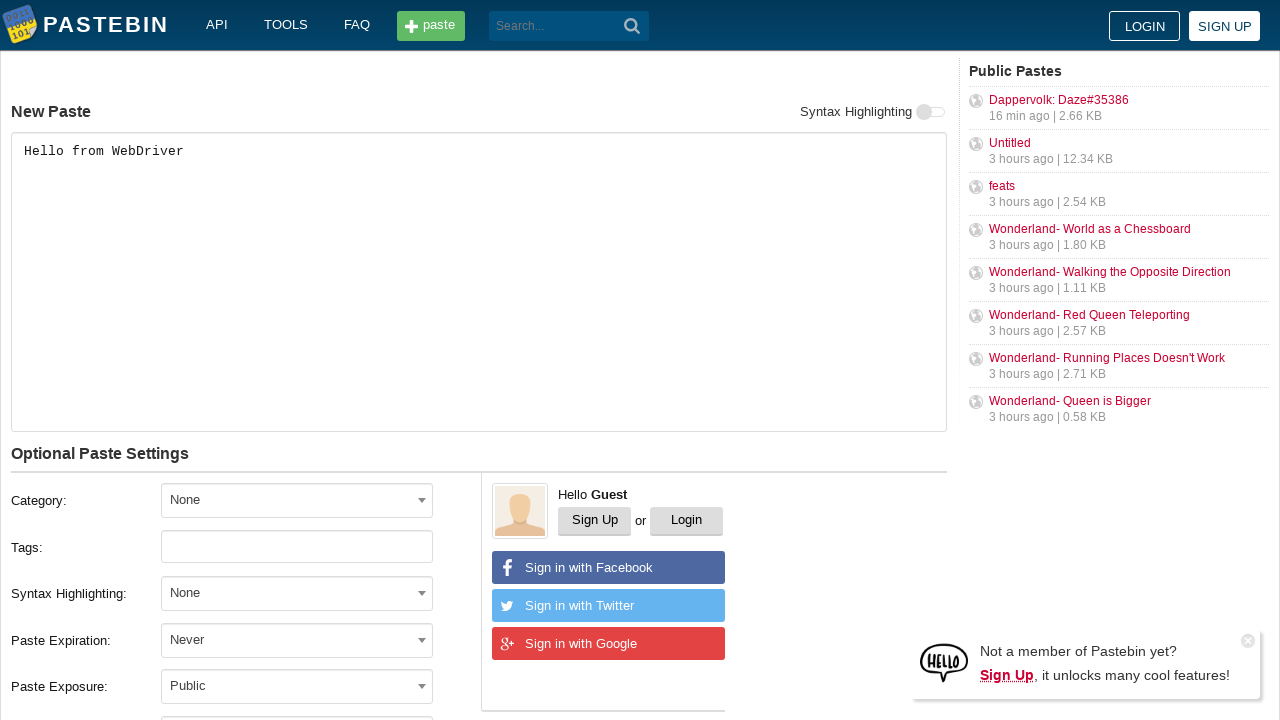

Clicked paste expiration dropdown to open it at (311, 640) on xpath=//label[text() = "Paste Expiration:"]/following-sibling::*[1]
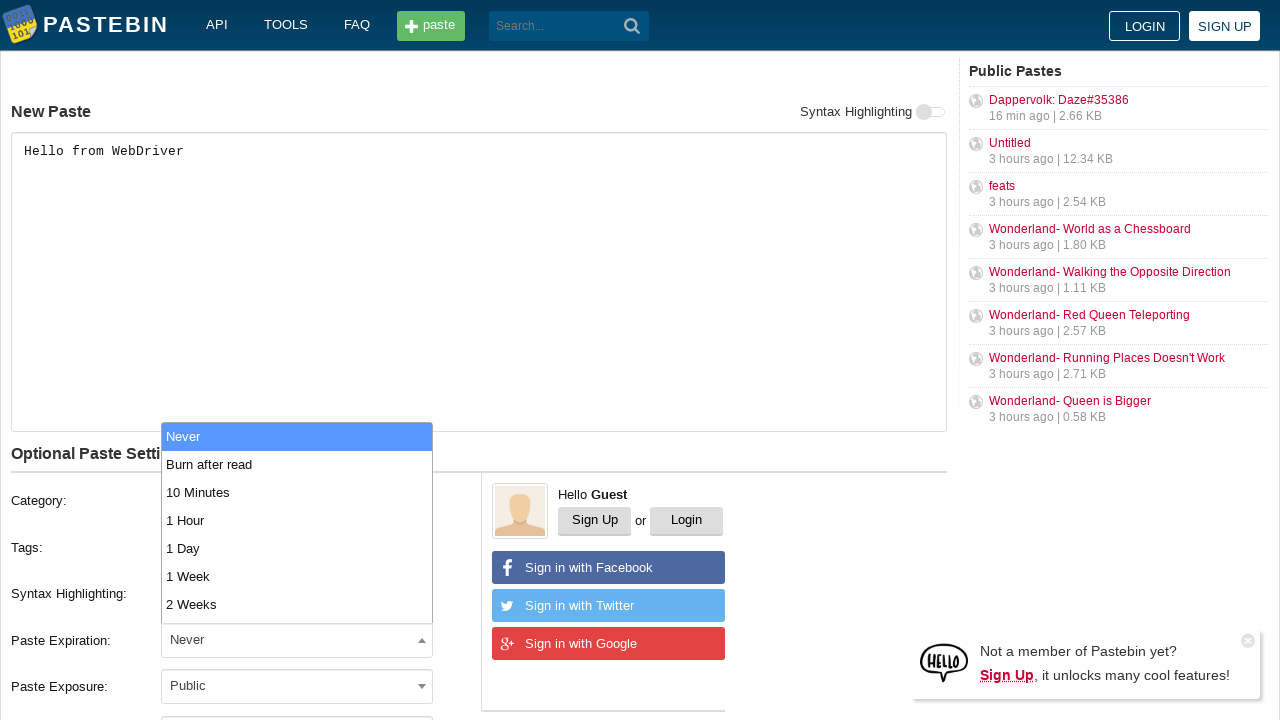

Expiration dropdown options became visible
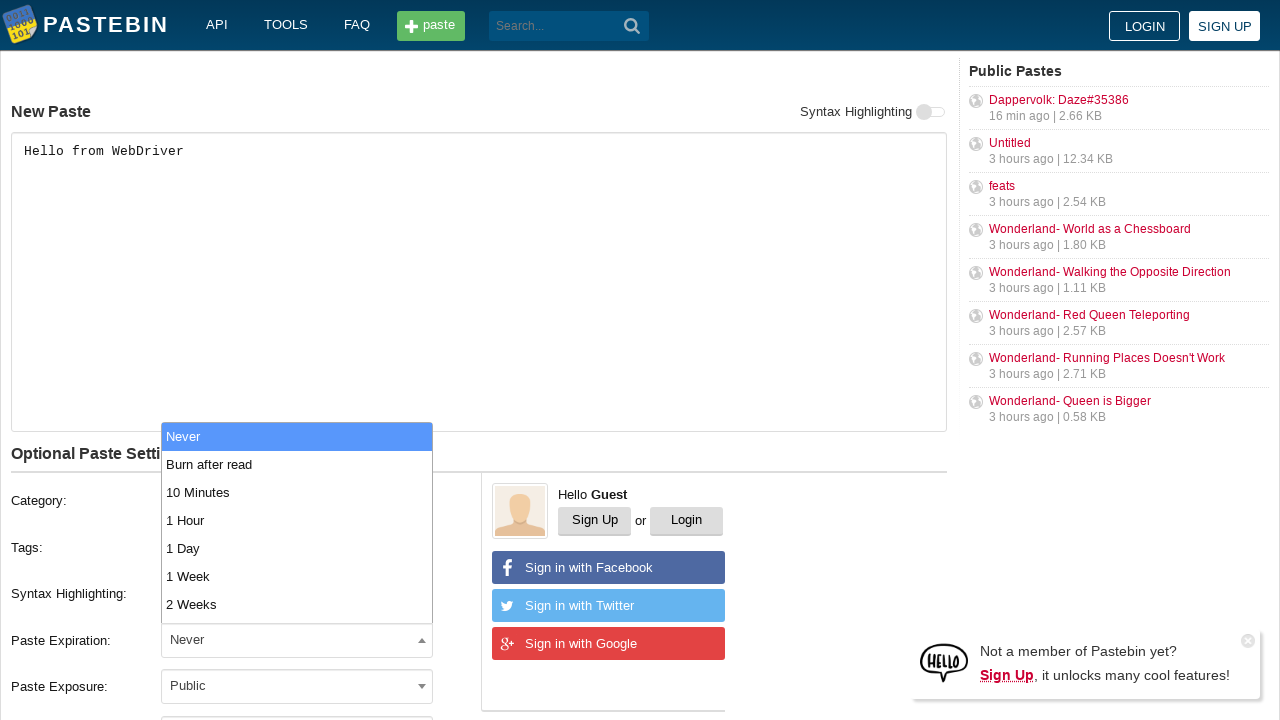

Selected '10 Minutes' from expiration dropdown at (297, 492) on xpath=//ul/li[text()="10 Minutes"]
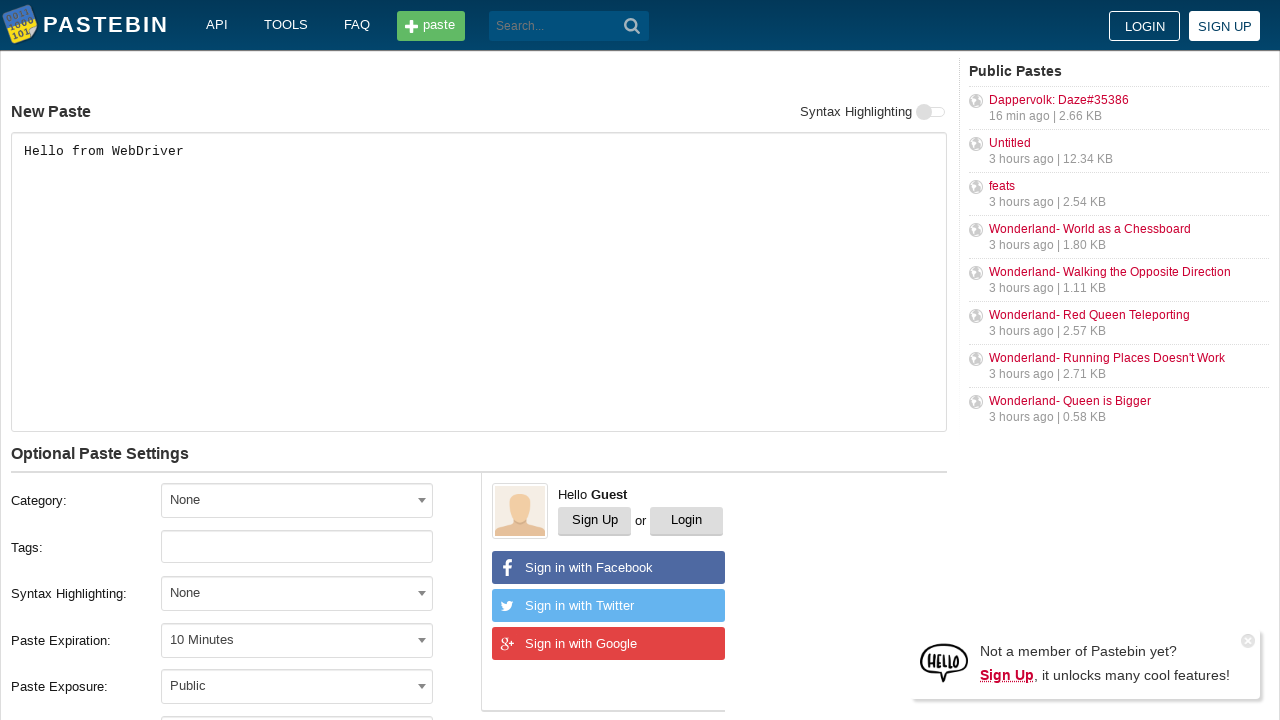

Filled paste title field with 'helloweb' on #postform-name
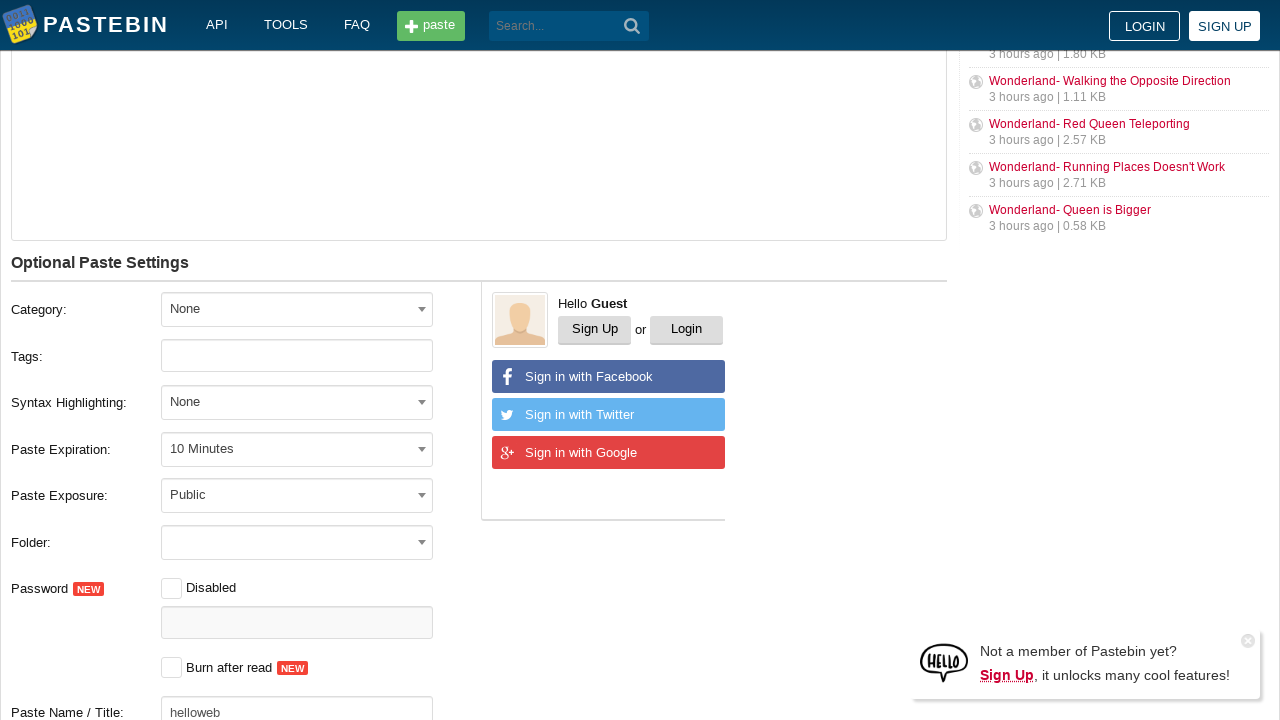

Waited 1 second for form to be ready
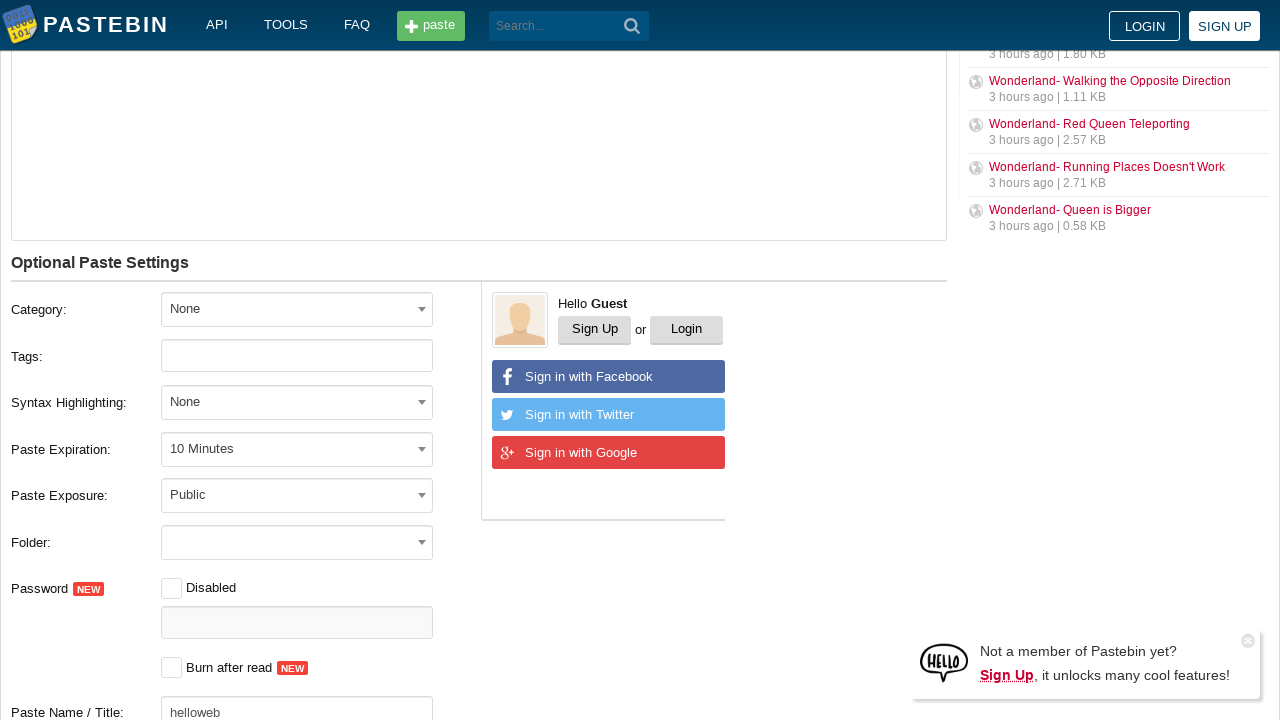

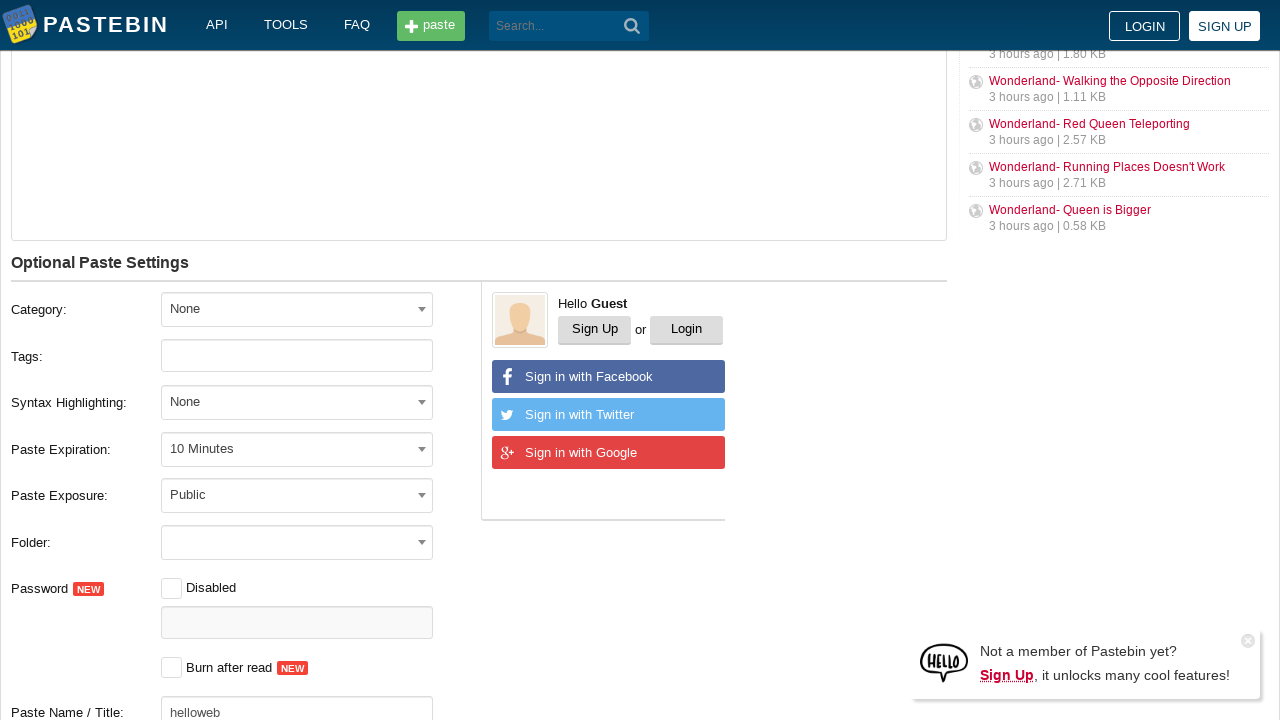